Tests that the Clear completed button displays correctly when items are completed

Starting URL: https://demo.playwright.dev/todomvc

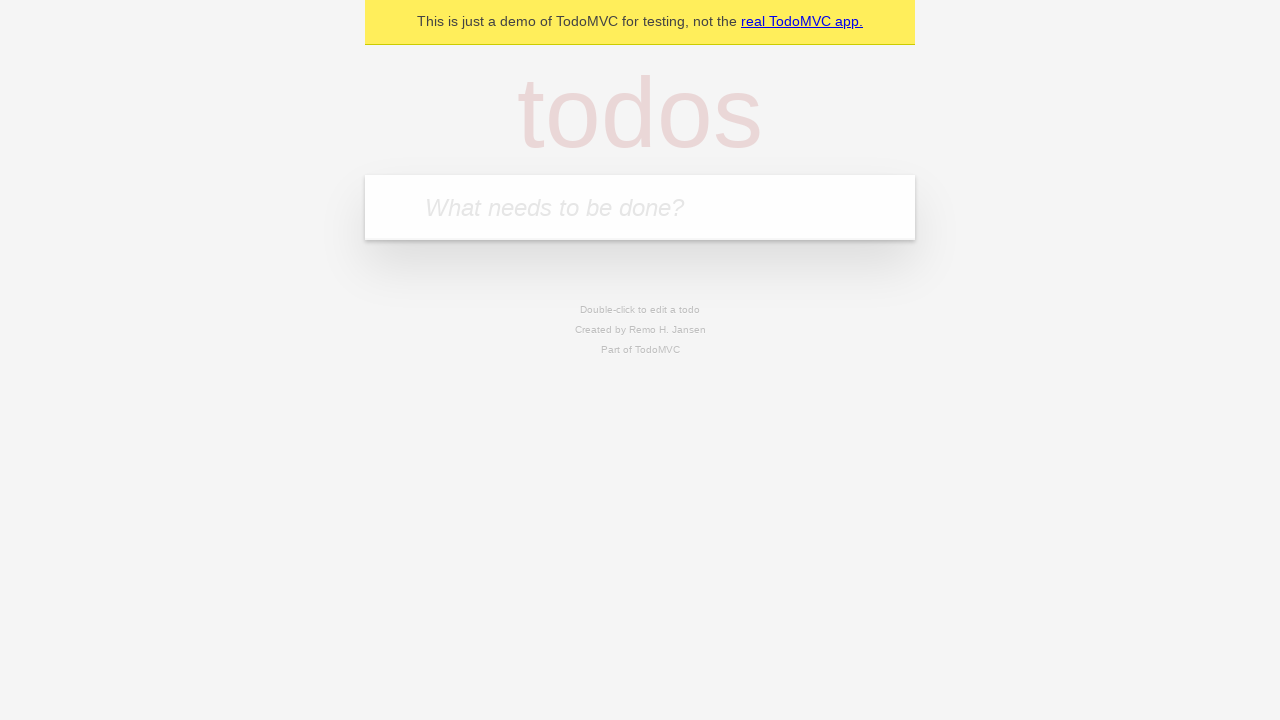

Filled todo input with 'buy some cheese' on internal:attr=[placeholder="What needs to be done?"i]
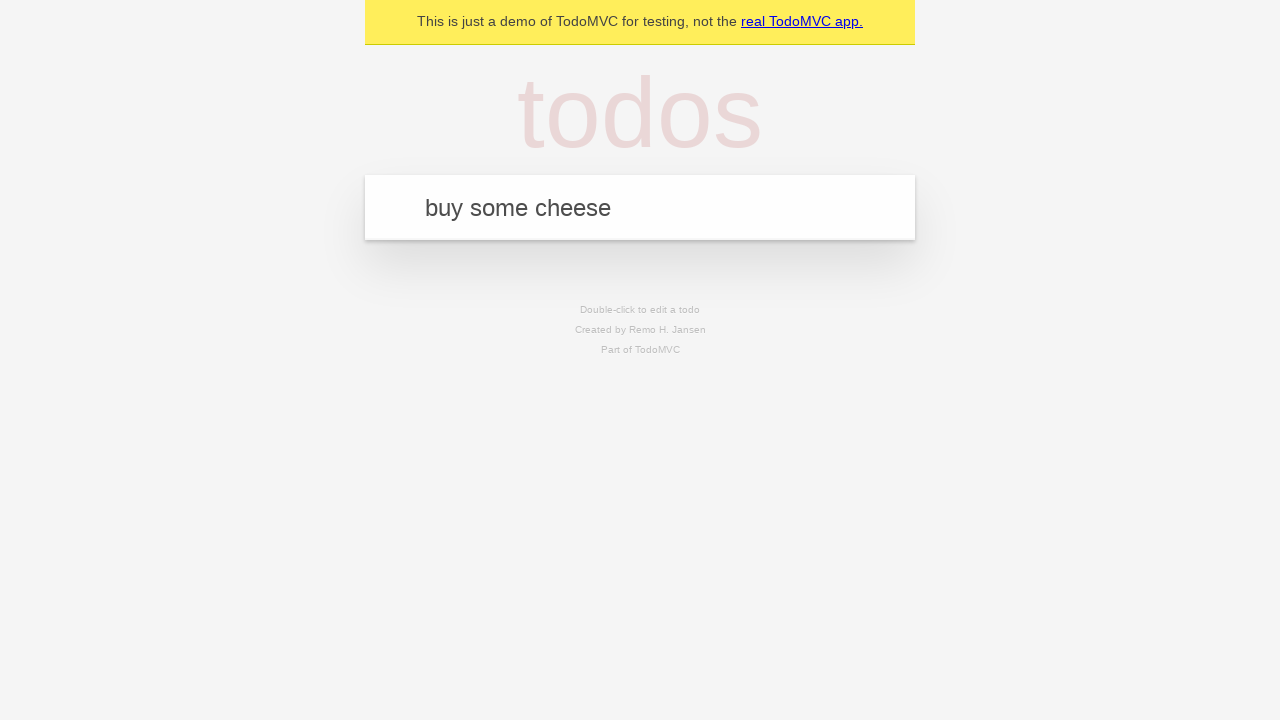

Pressed Enter to add first todo item on internal:attr=[placeholder="What needs to be done?"i]
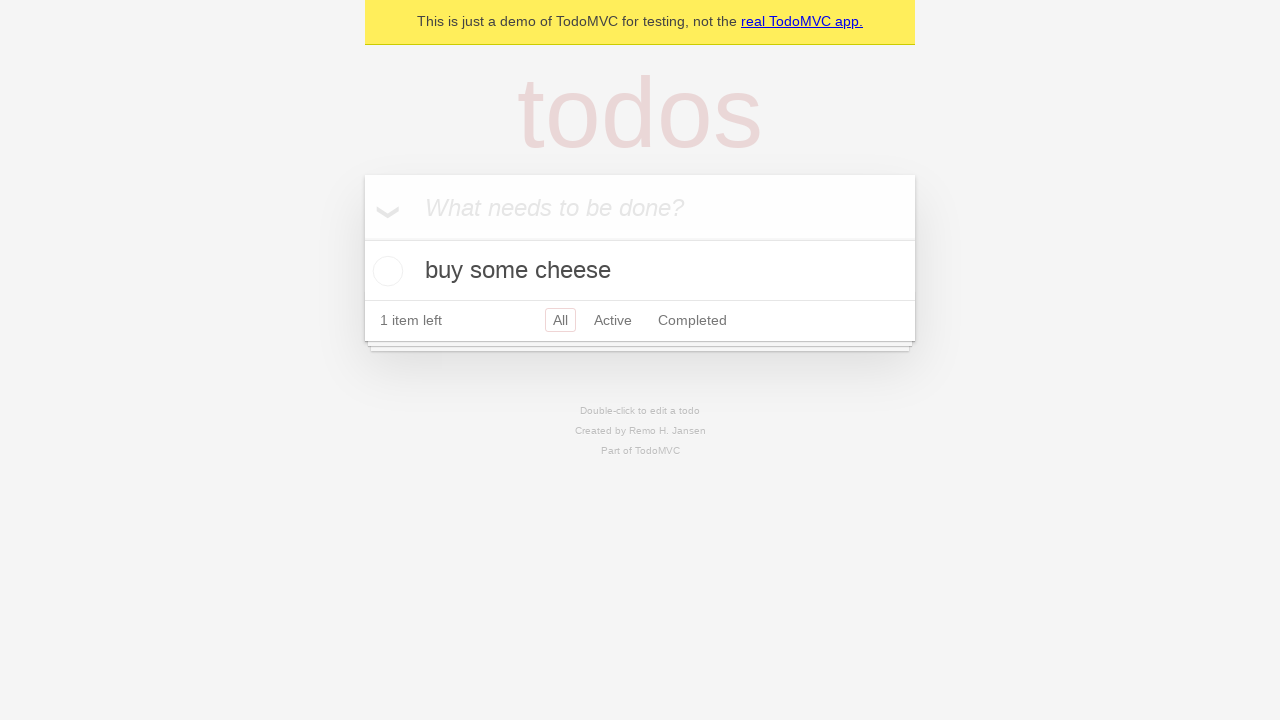

Filled todo input with 'feed the cat' on internal:attr=[placeholder="What needs to be done?"i]
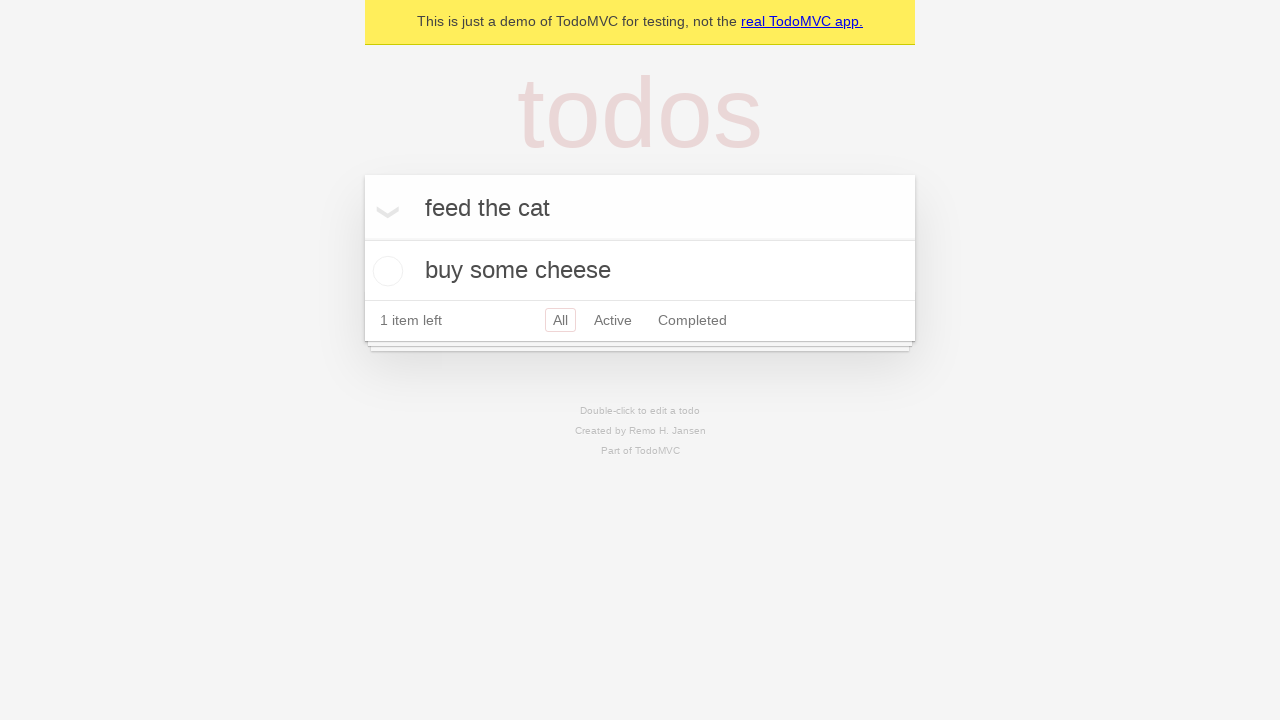

Pressed Enter to add second todo item on internal:attr=[placeholder="What needs to be done?"i]
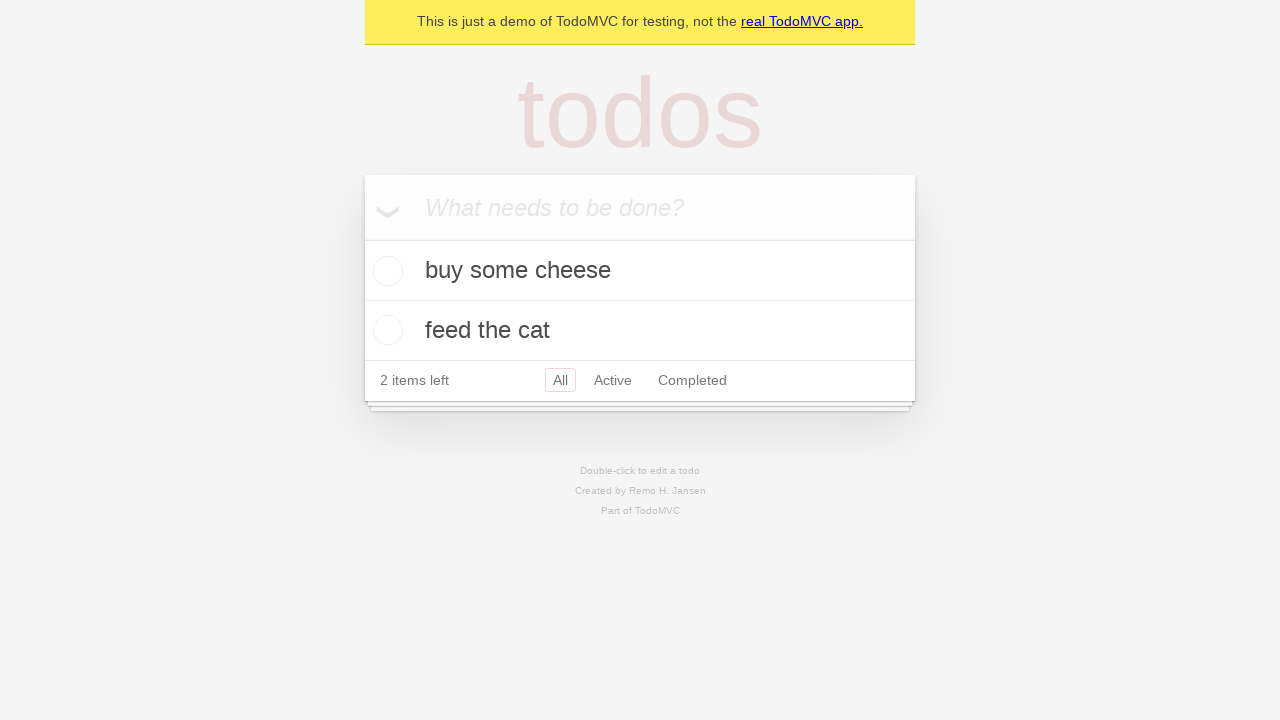

Filled todo input with 'book a doctors appointment' on internal:attr=[placeholder="What needs to be done?"i]
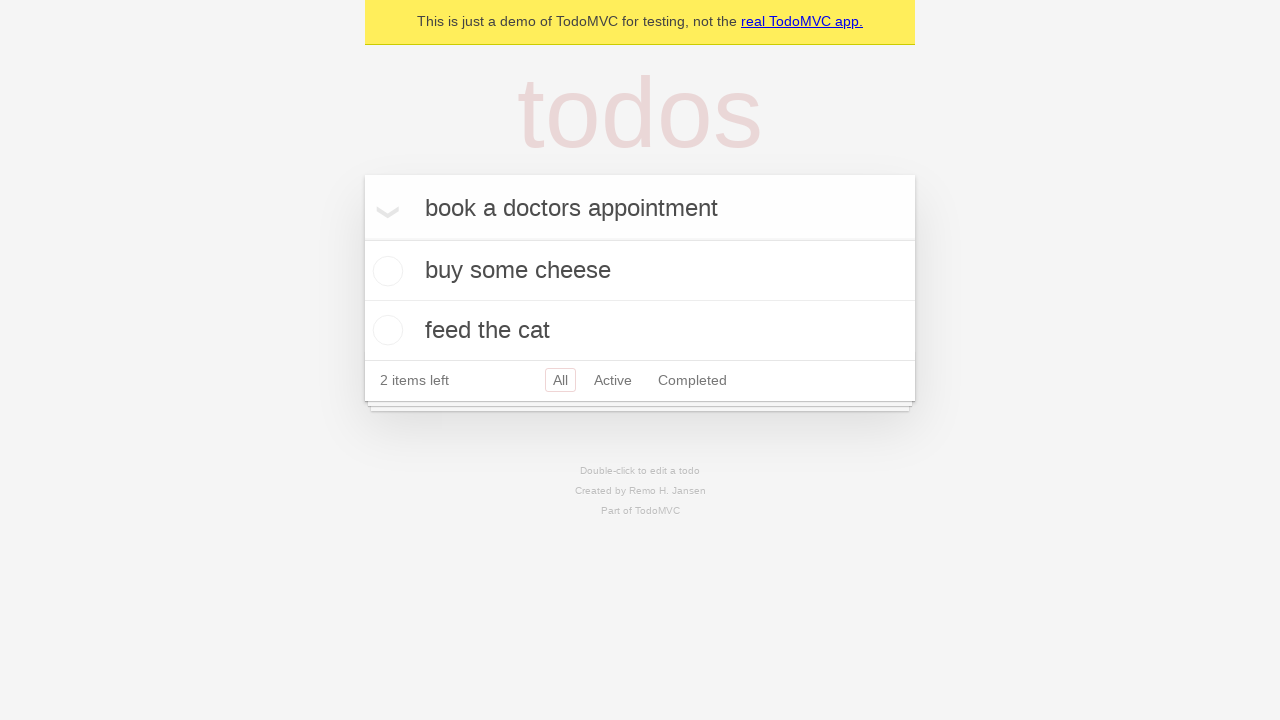

Pressed Enter to add third todo item on internal:attr=[placeholder="What needs to be done?"i]
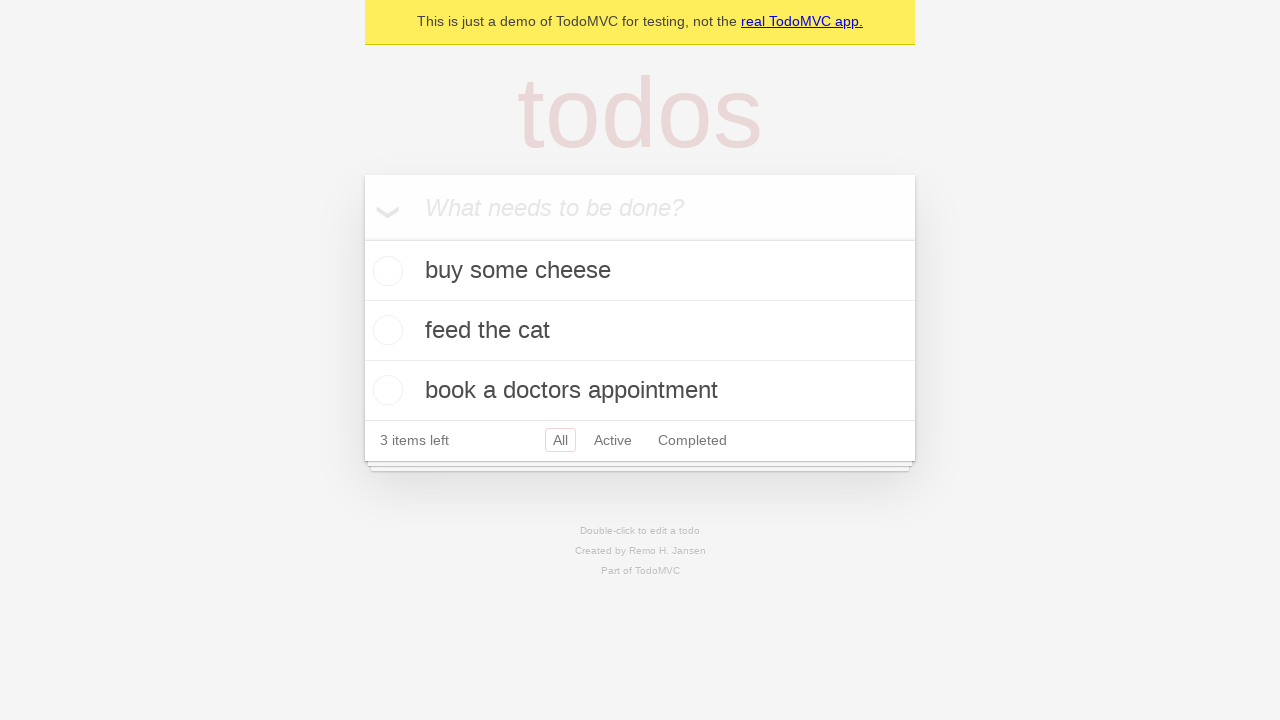

Waited for all 3 todo items to load
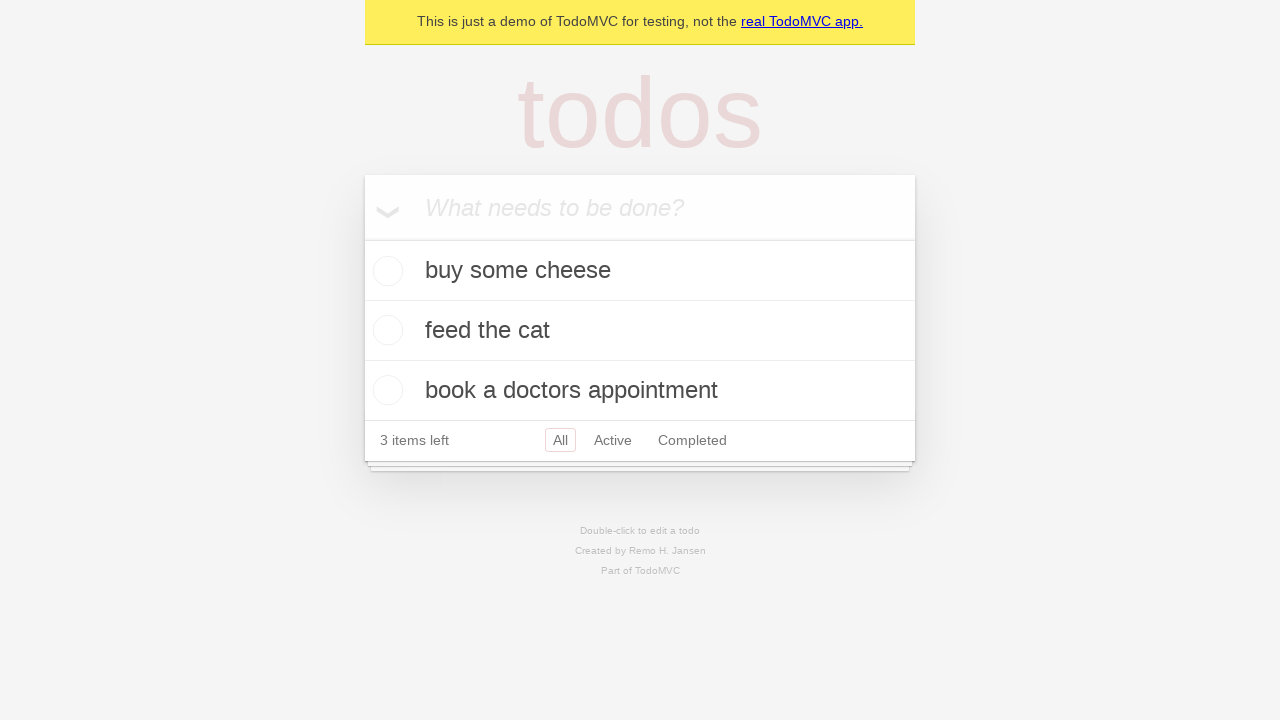

Checked the first todo item as completed at (385, 271) on .todo-list li .toggle >> nth=0
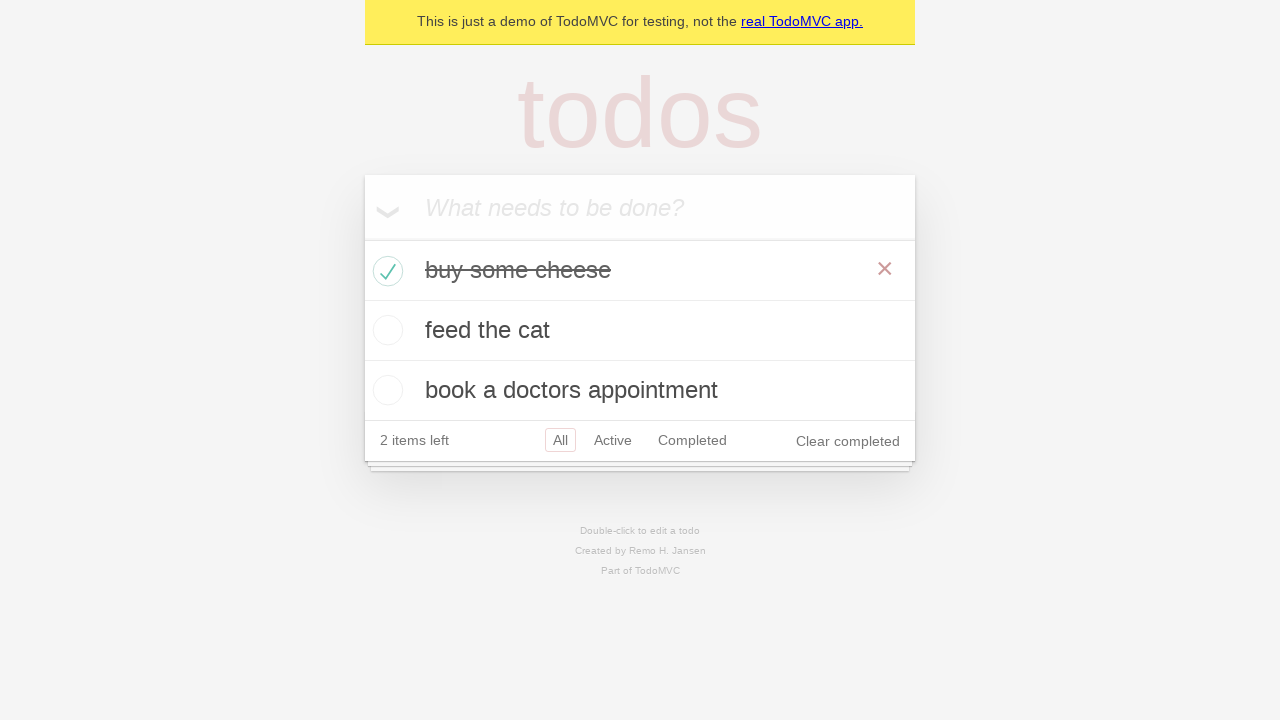

Waited for 'Clear completed' button to appear
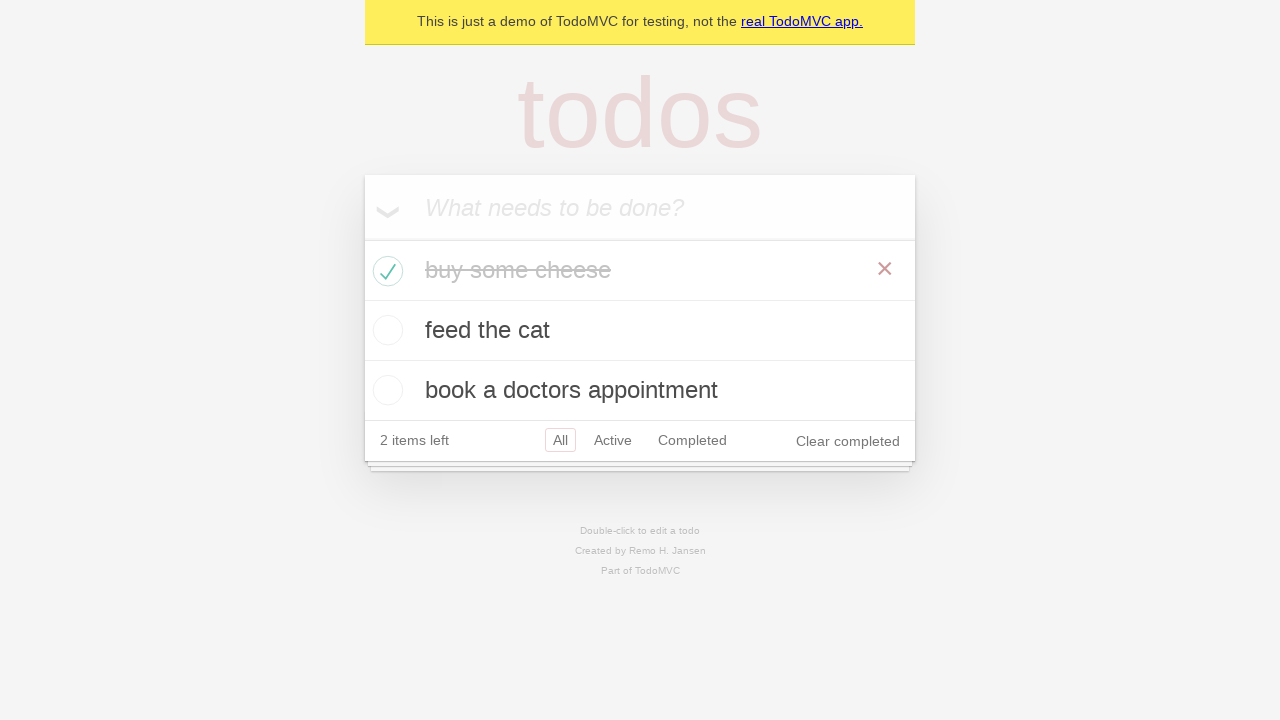

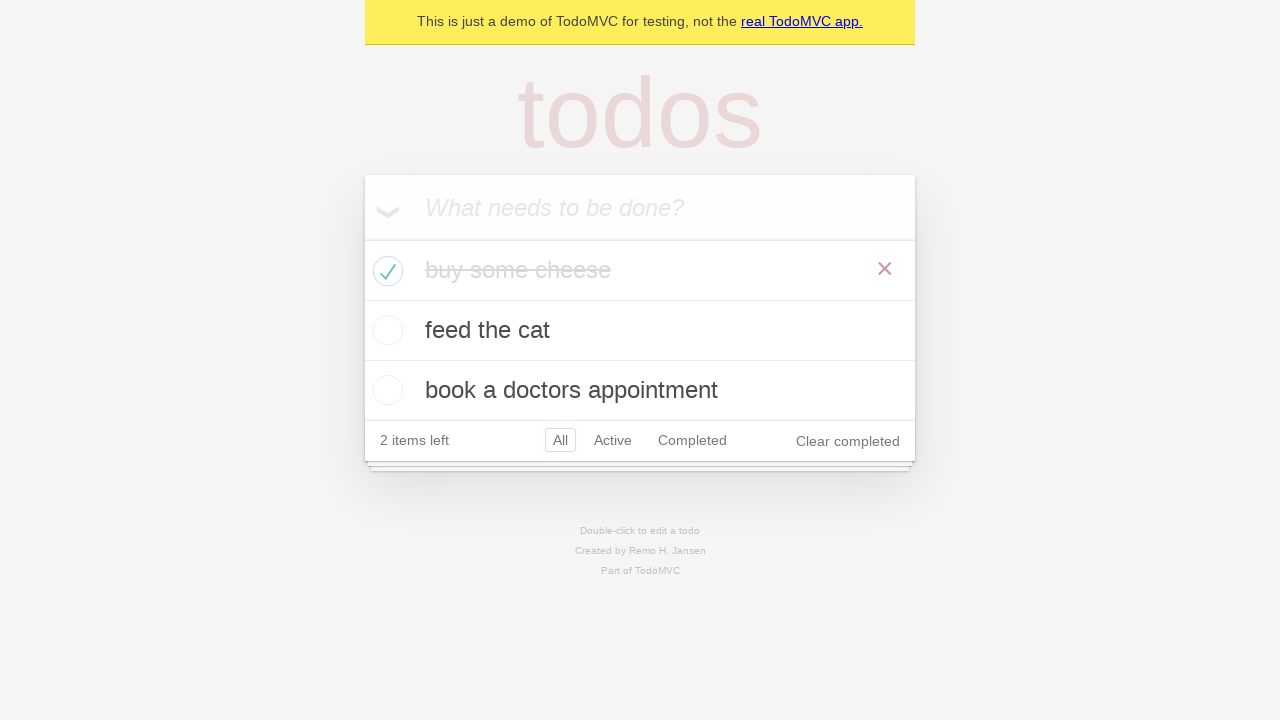